Navigates to the Ajio e-commerce website homepage and waits for it to load

Starting URL: https://ajio.com/

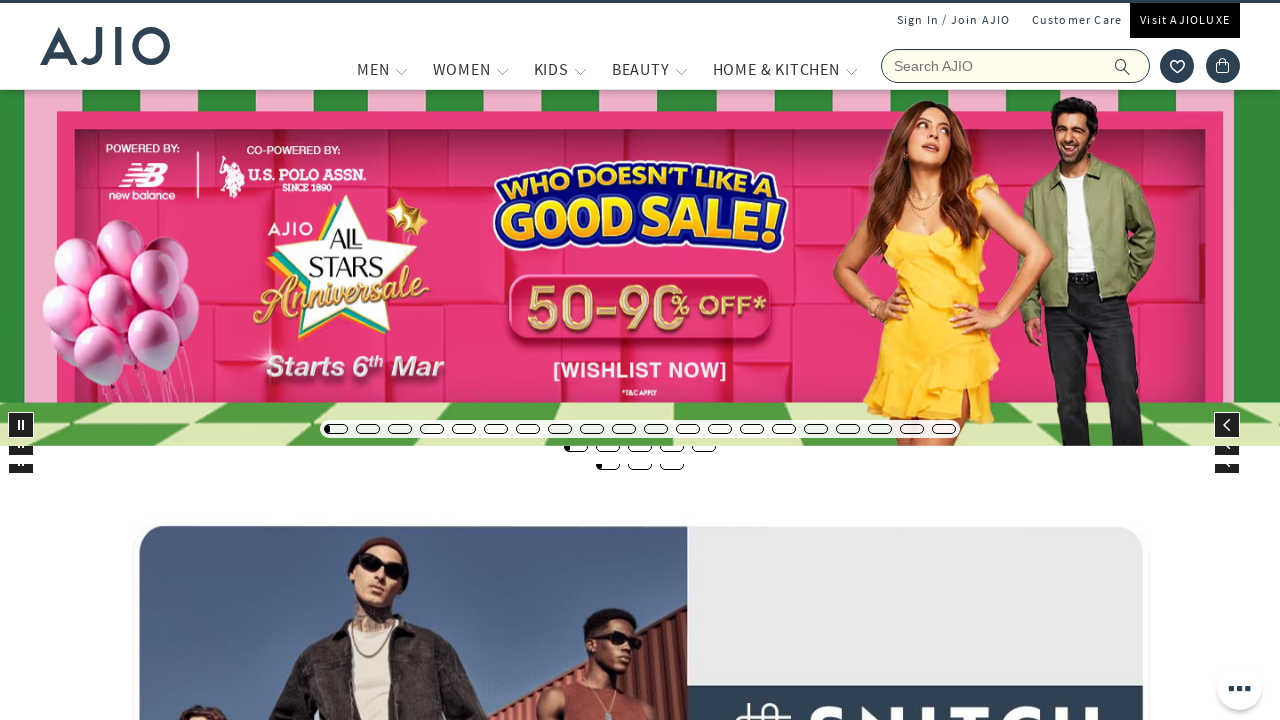

Navigated to Ajio e-commerce website homepage and waited for DOM to load
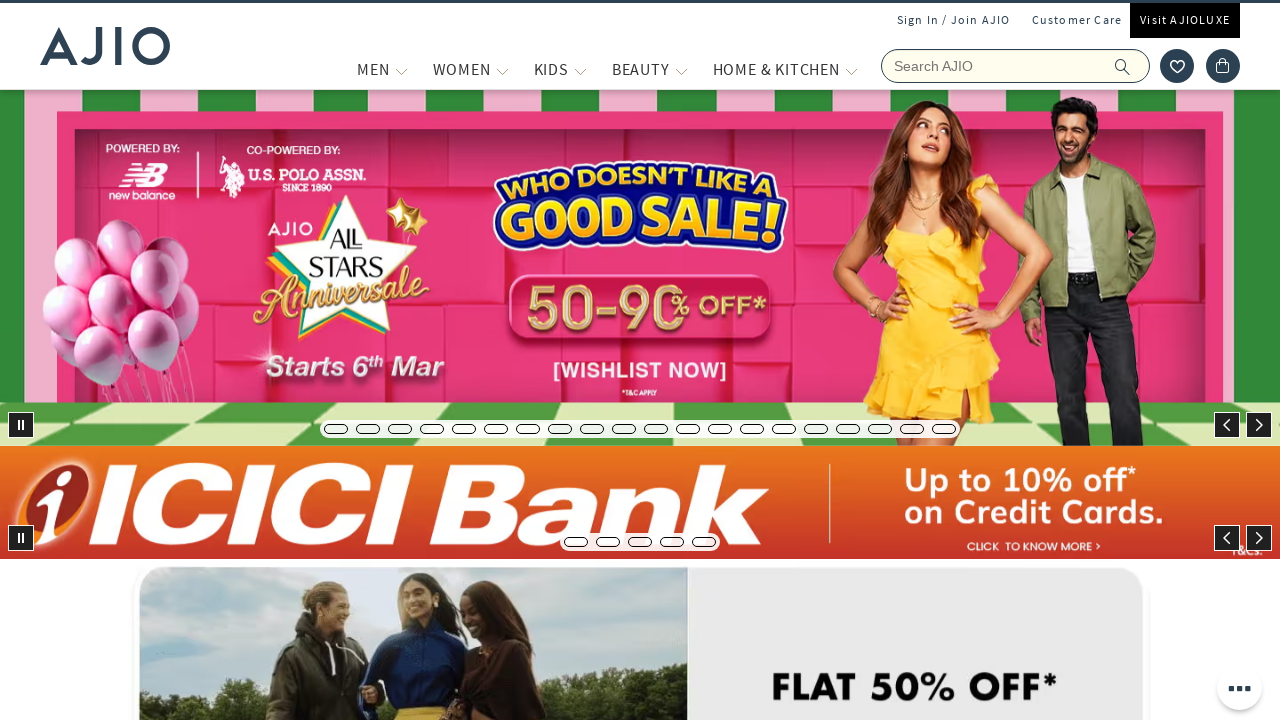

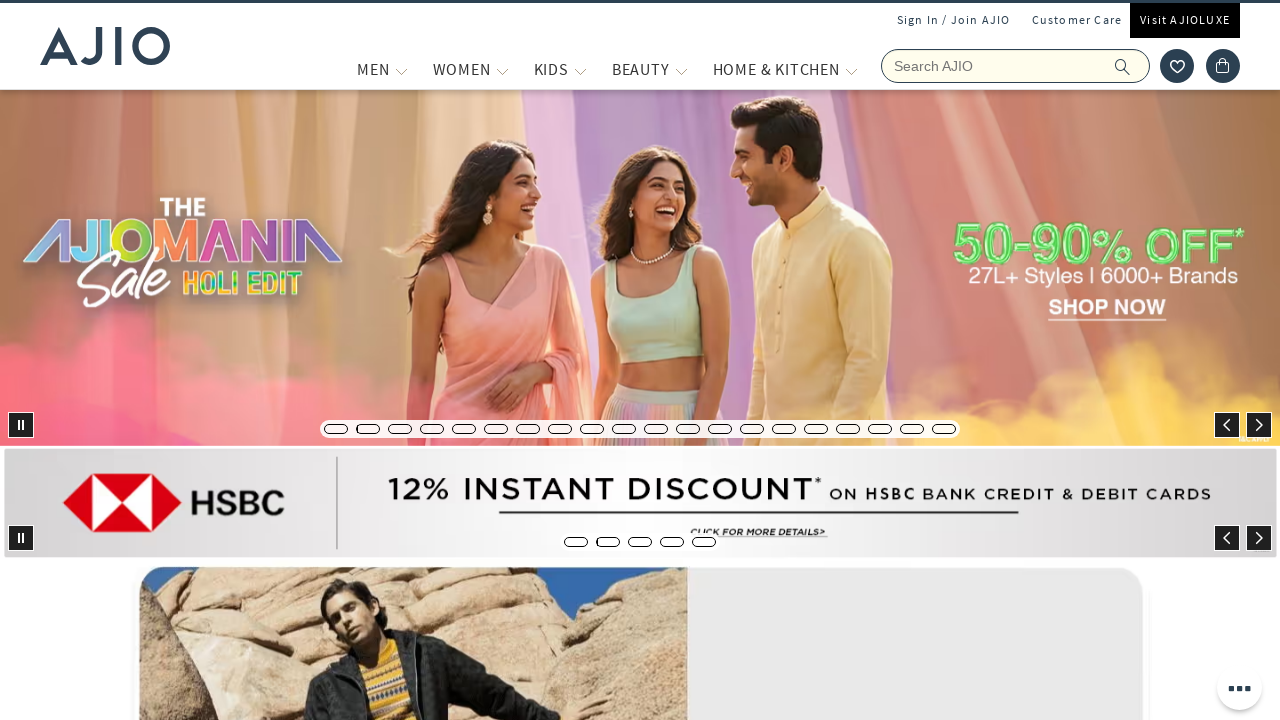